Tests drag and drop functionality on the jQuery UI droppable demo page by dragging an element and dropping it onto a target area within an iframe.

Starting URL: https://jqueryui.com/droppable/

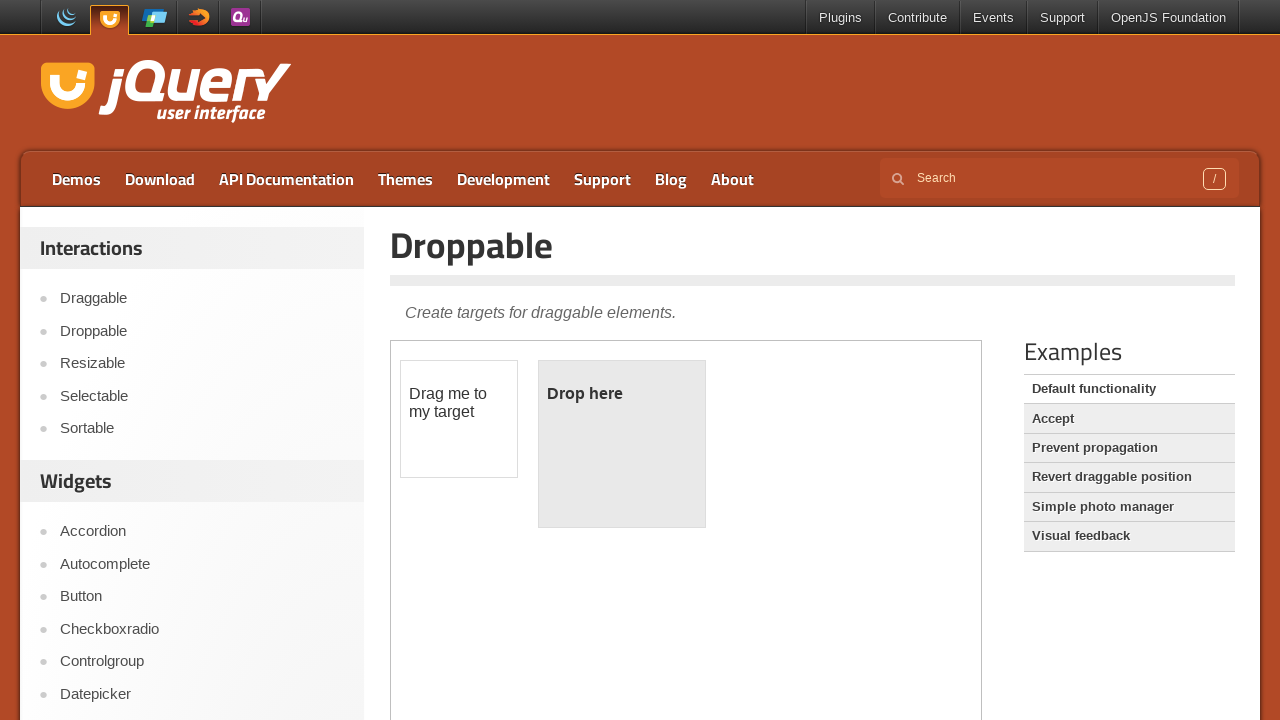

Waited for demo iframe to load
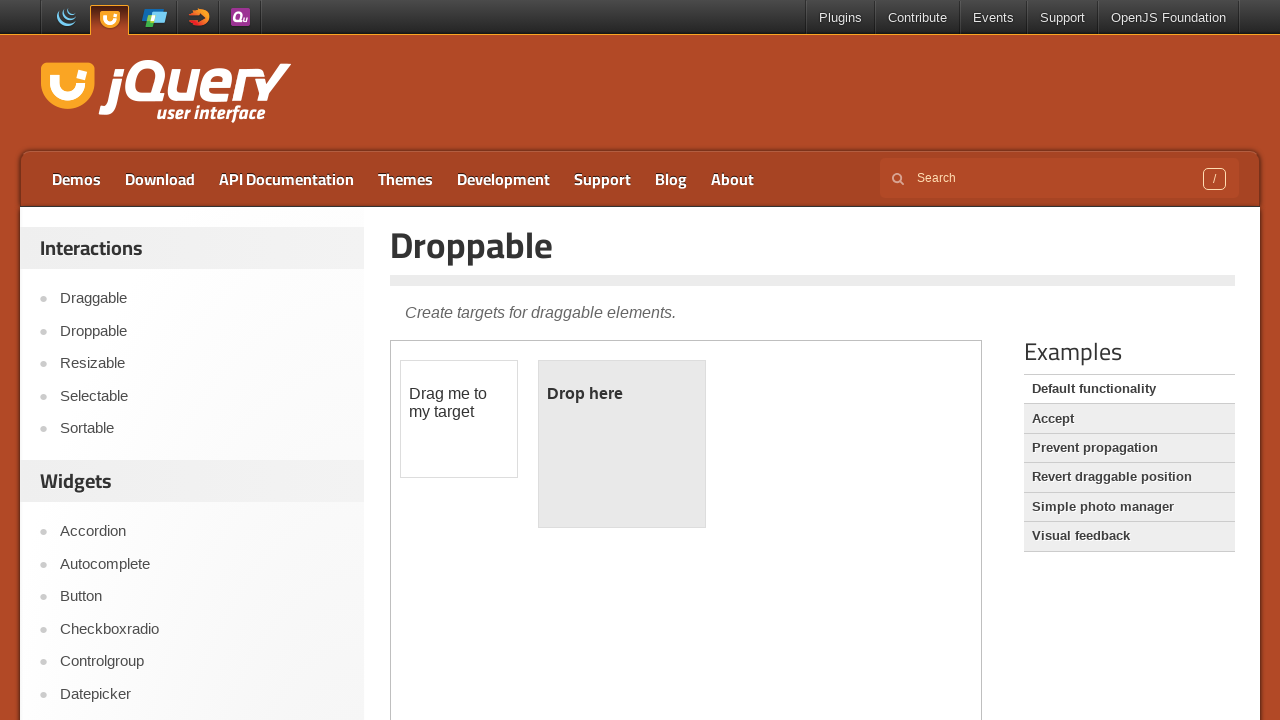

Located the demo iframe
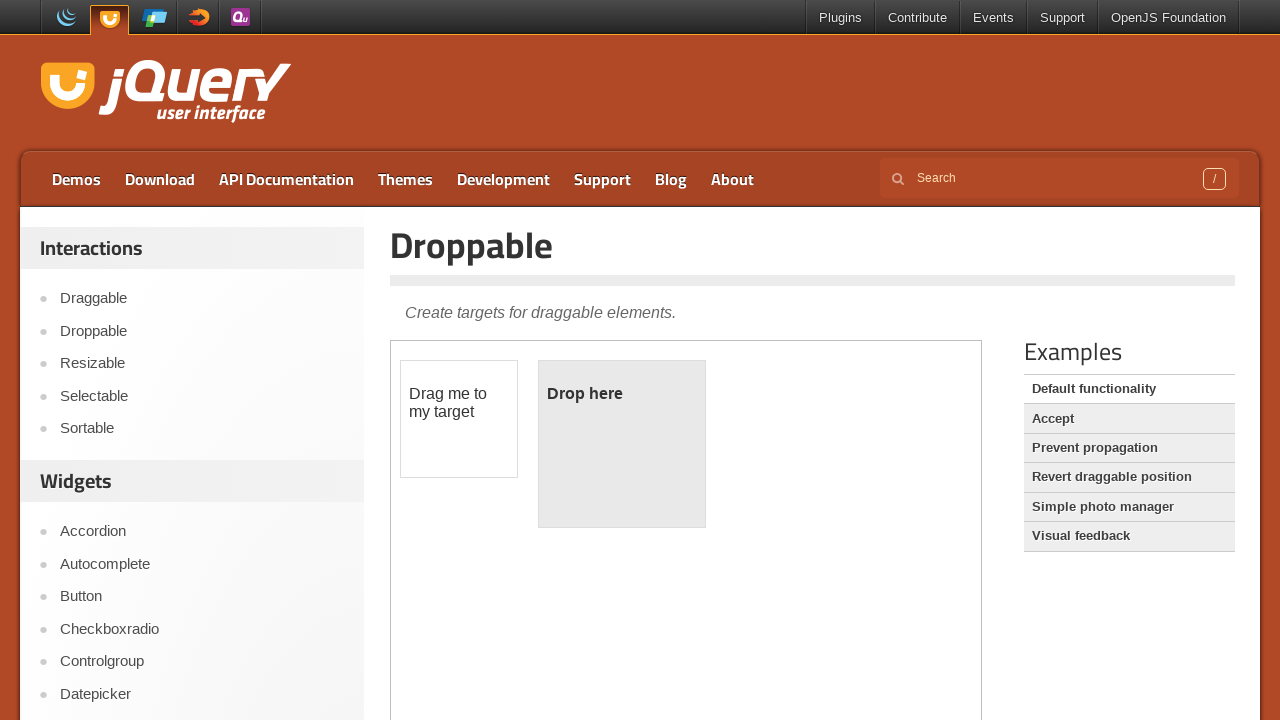

Waited for draggable element to be present in iframe
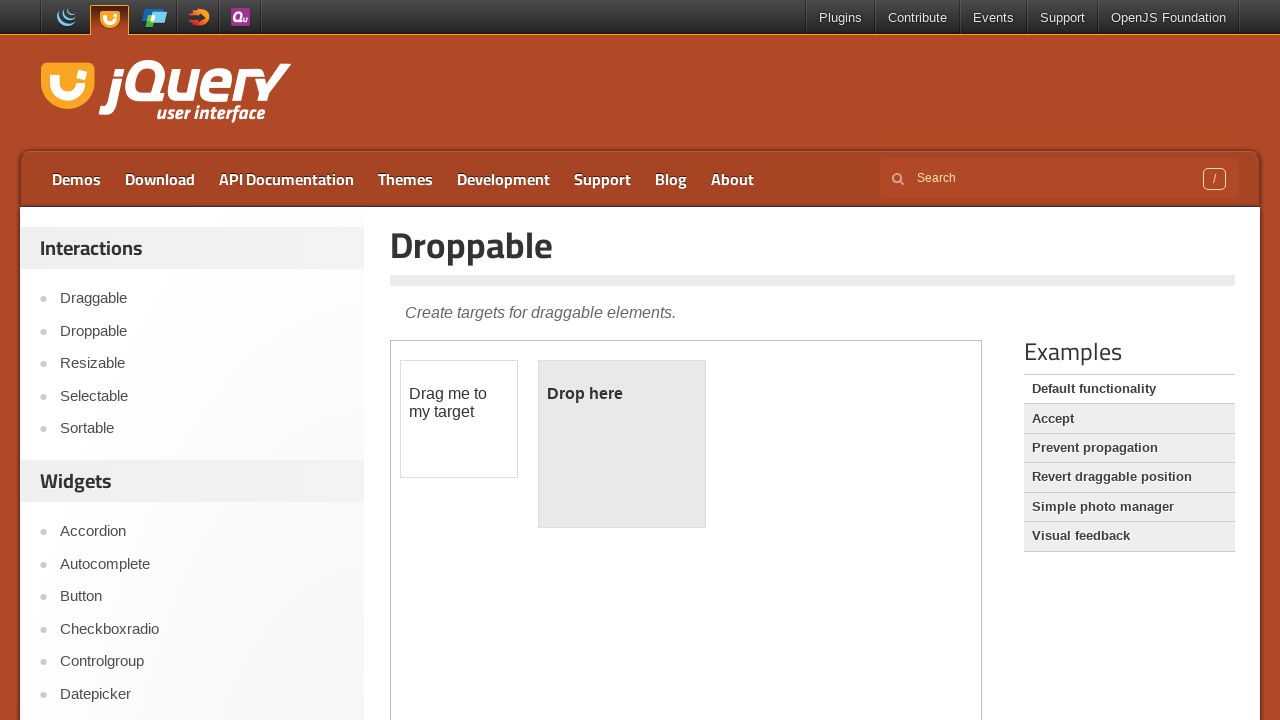

Waited for droppable element to be present in iframe
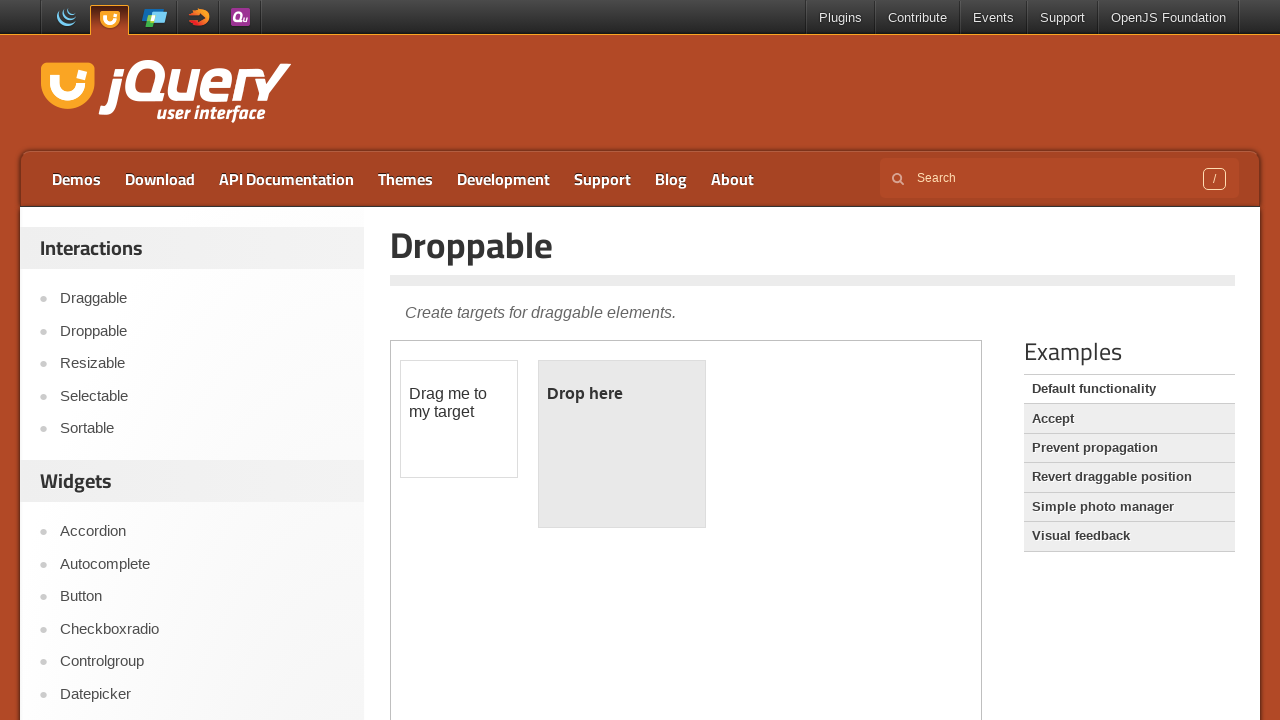

Dragged draggable element onto droppable target at (622, 444)
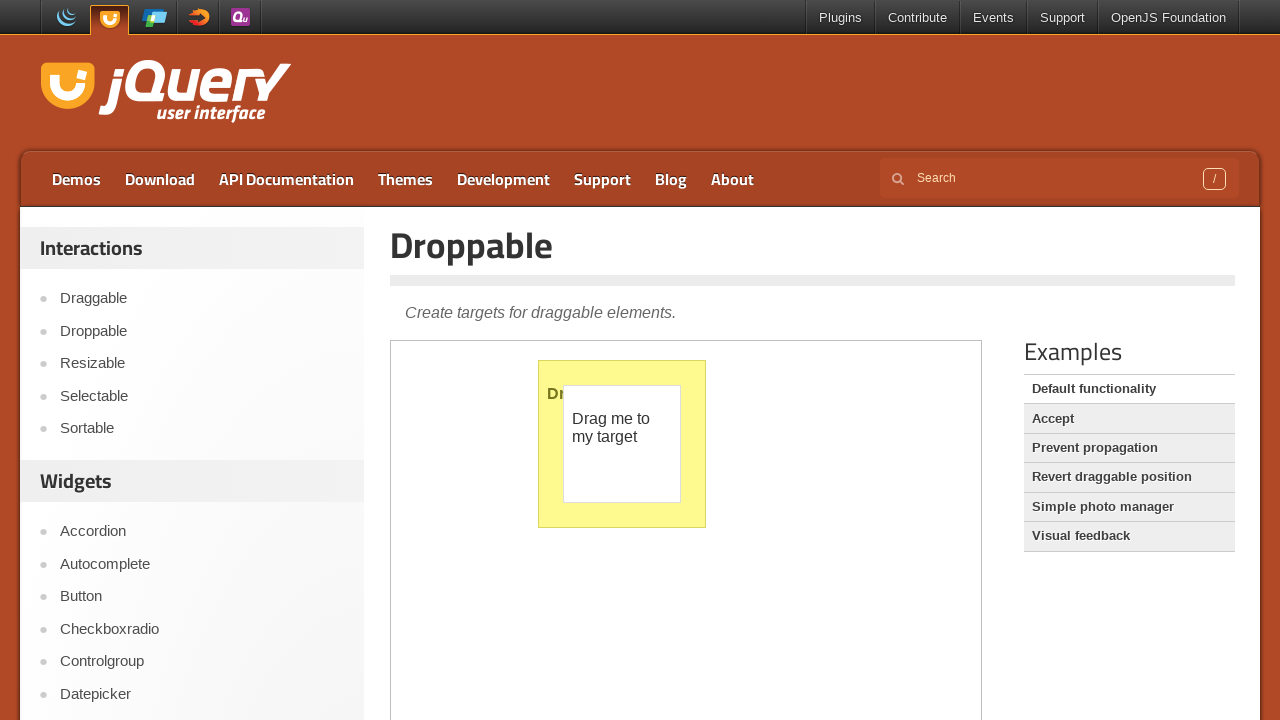

Verified droppable element is still present after drop
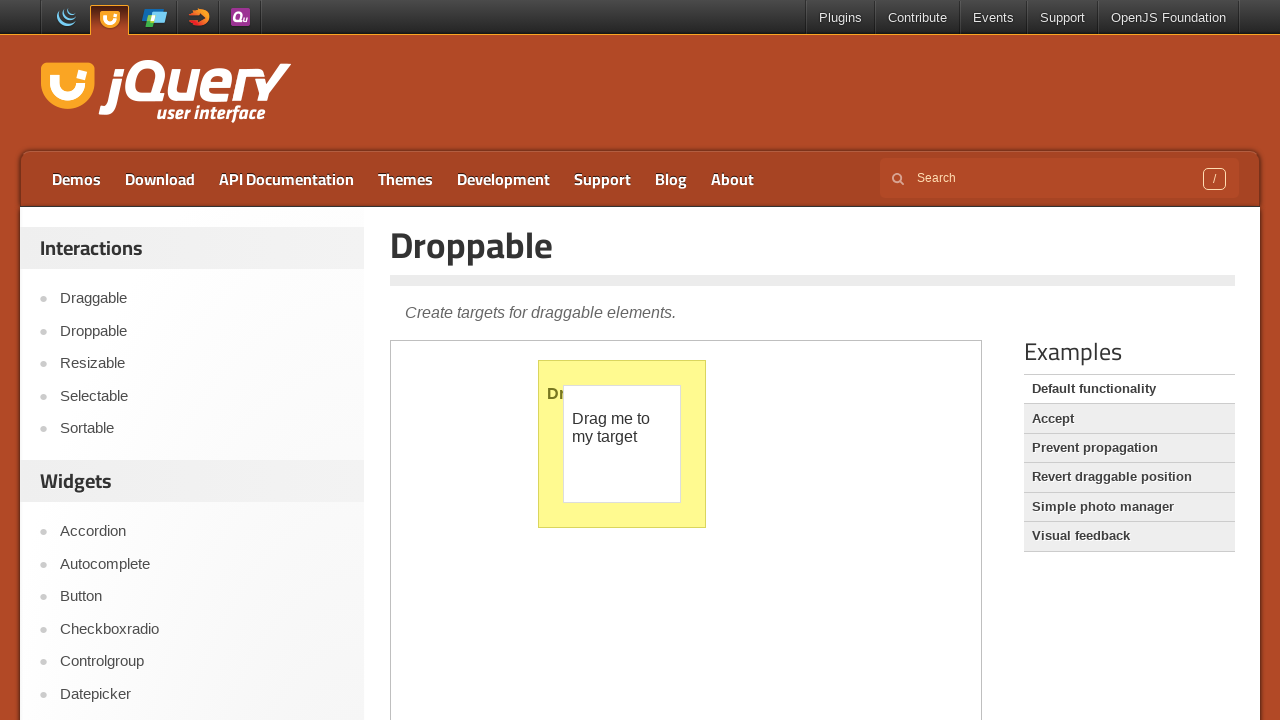

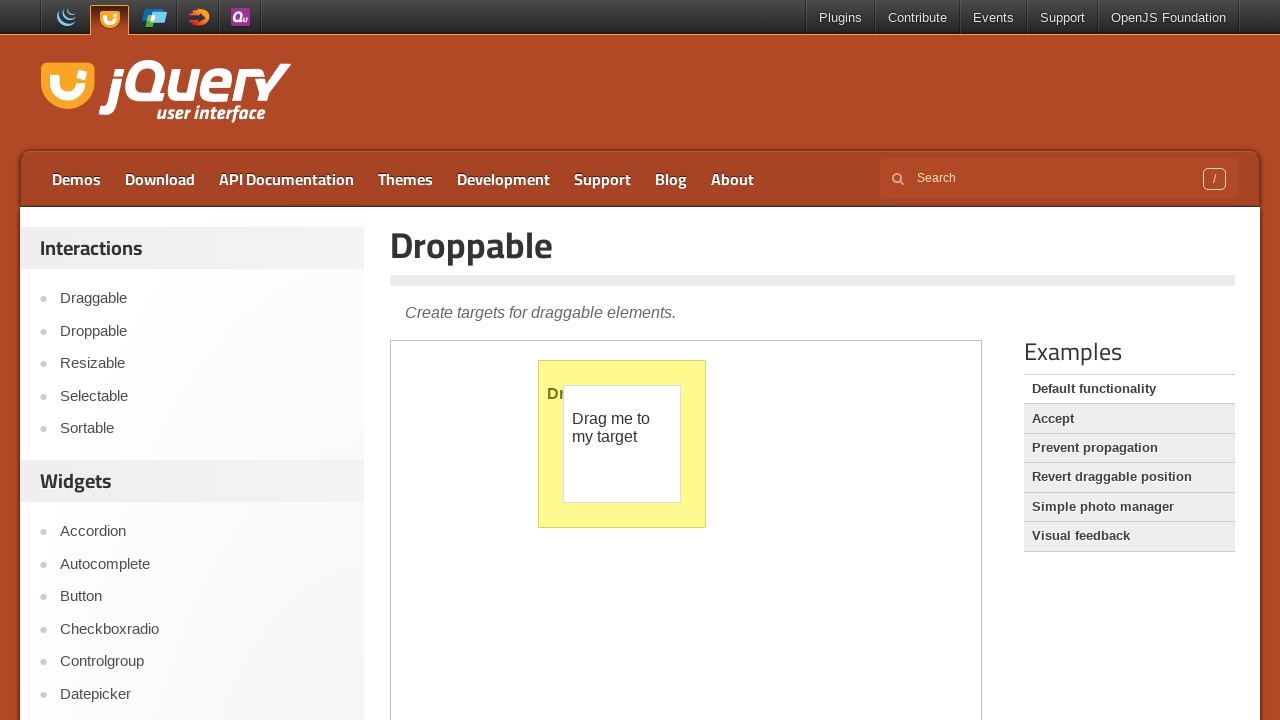